Navigates to example.com, selects the first anchor element on the page, and clicks it to follow the link

Starting URL: https://example.com

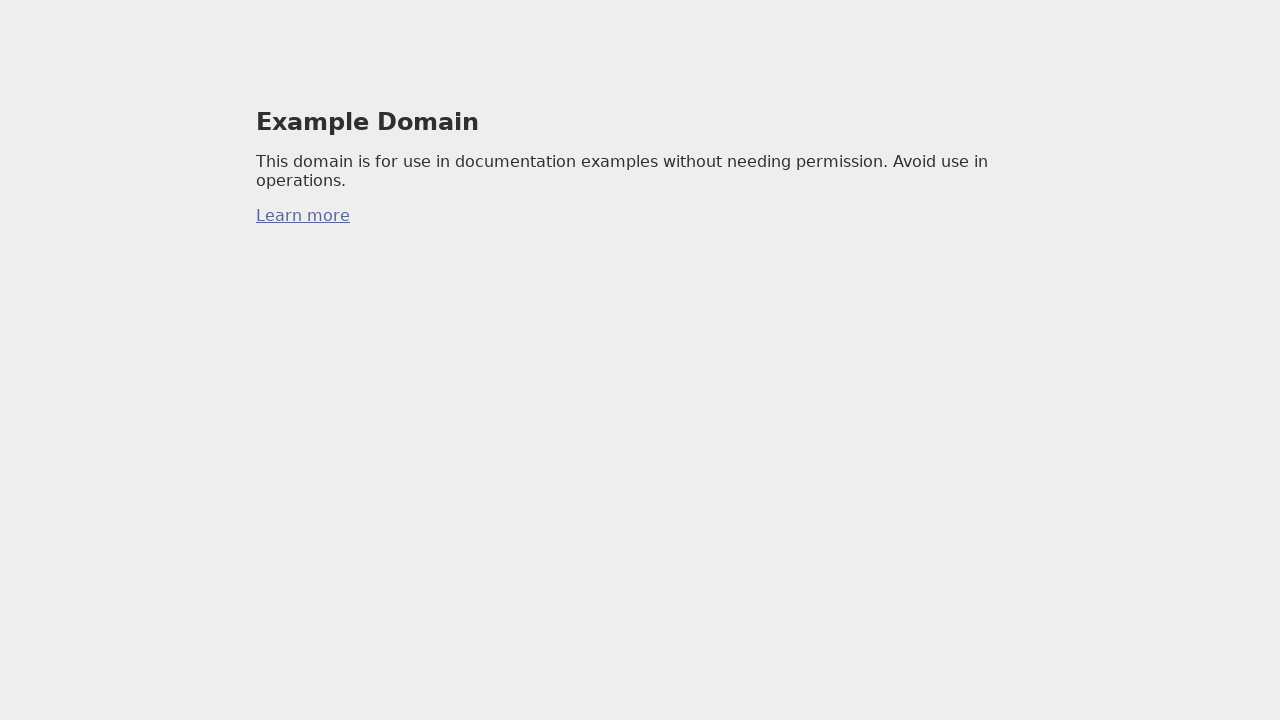

Selected the first anchor element on the page
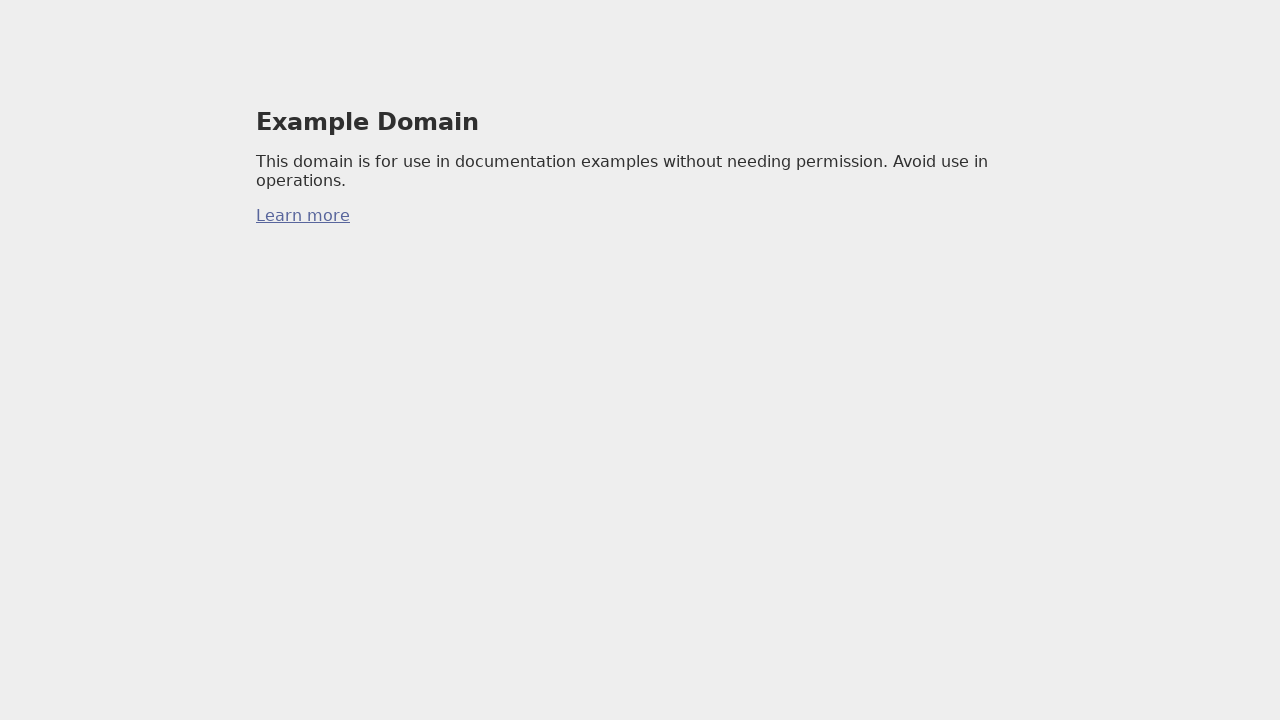

Clicked the first anchor element to follow the link
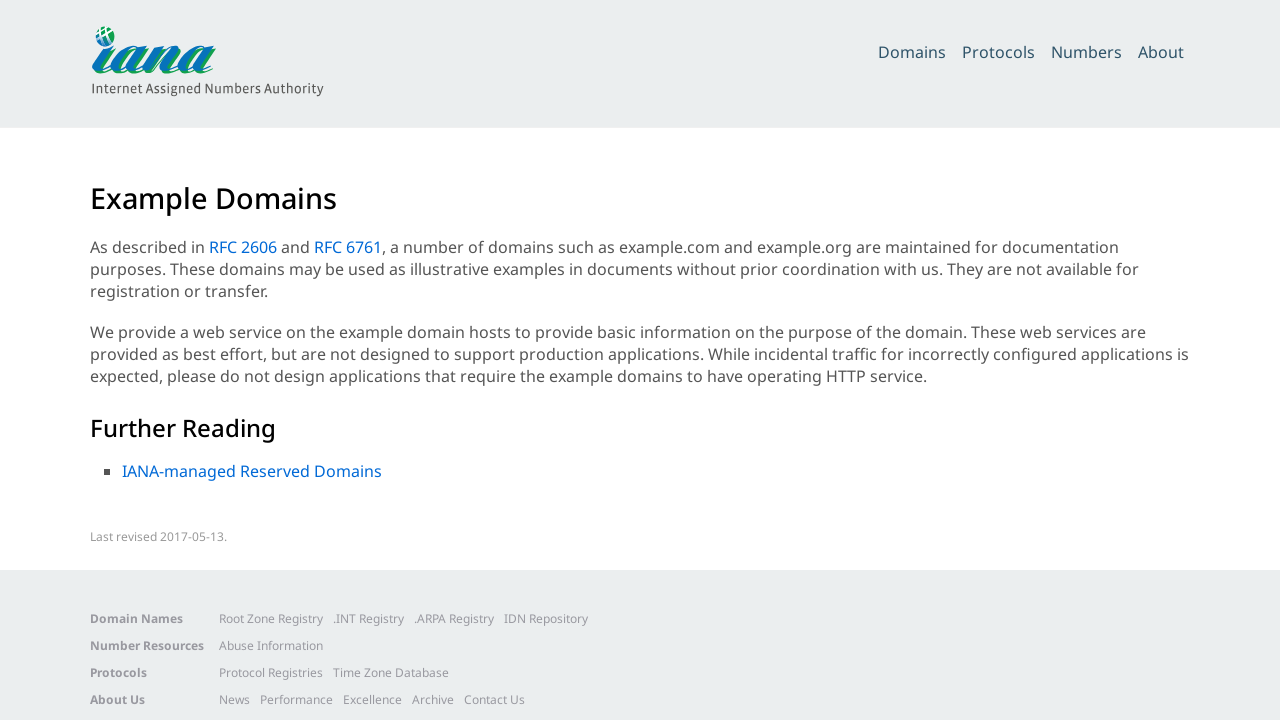

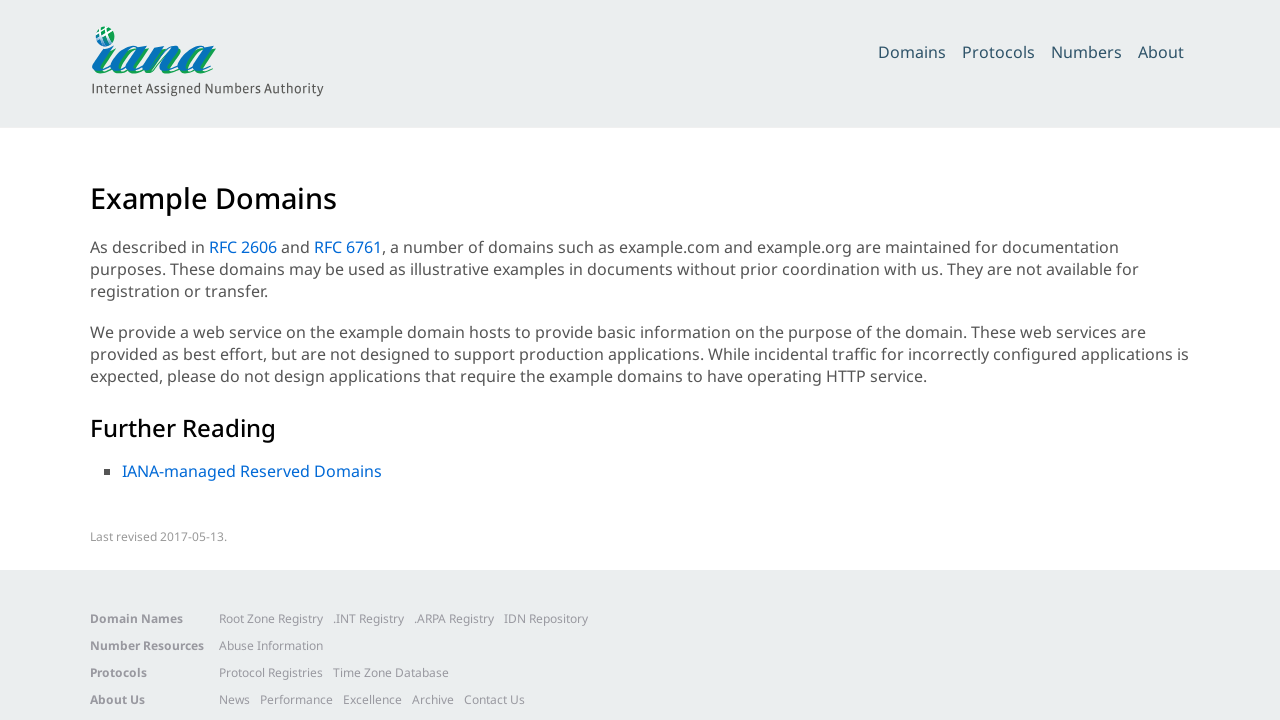